Tests newsletter registration form by filling out first name, last name, and email fields, then submitting the form

Starting URL: https://secure-retreat-92358.herokuapp.com/

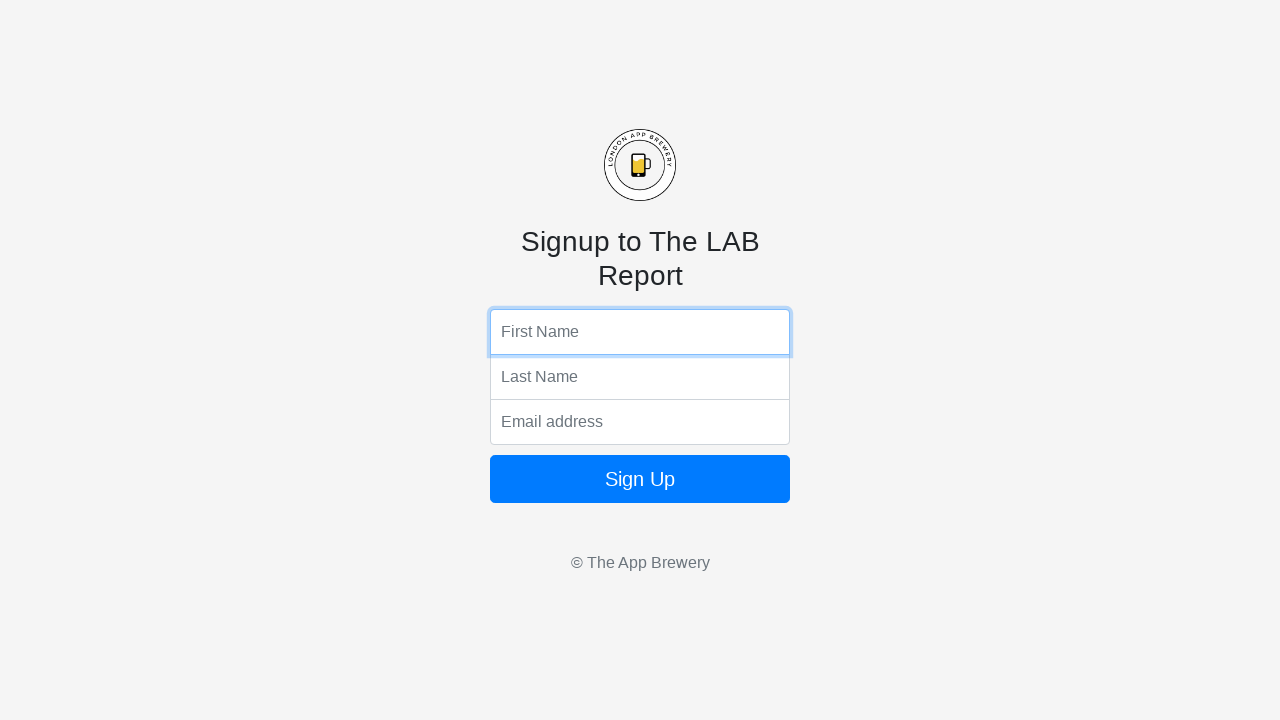

Filled first name field with 'Marcus' on input[name='fName']
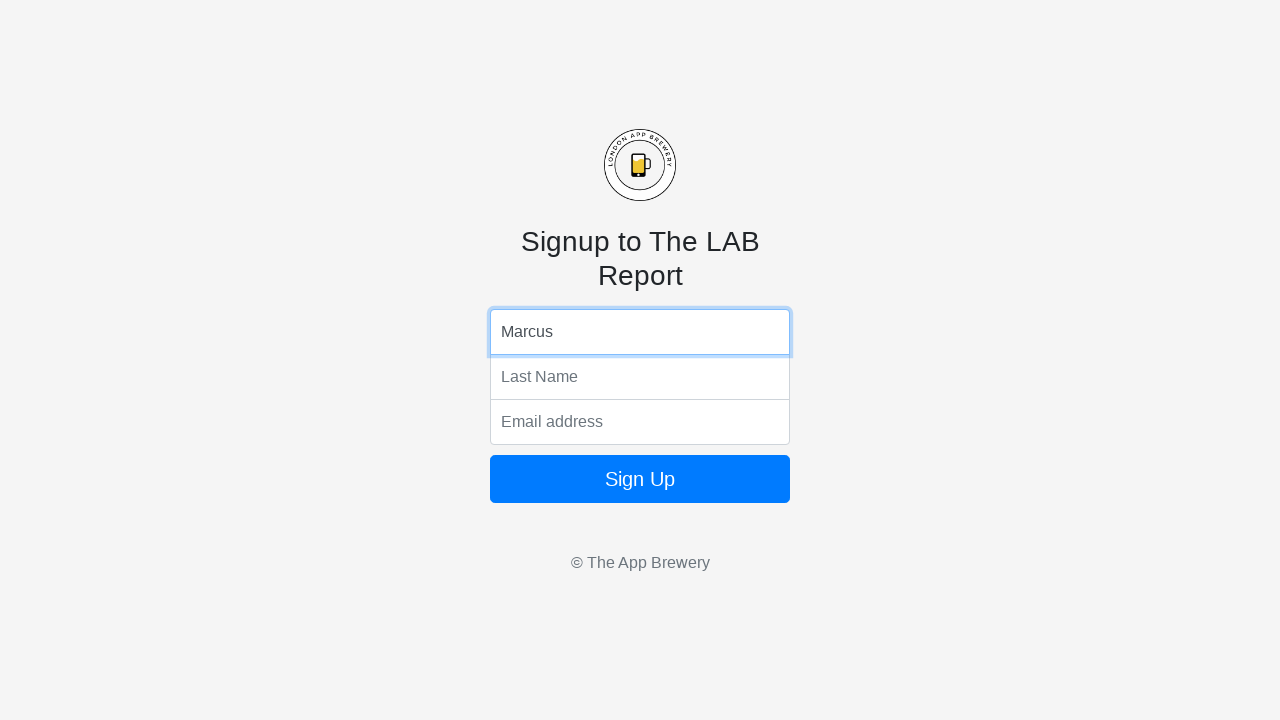

Filled last name field with 'Thompson' on input[name='lName']
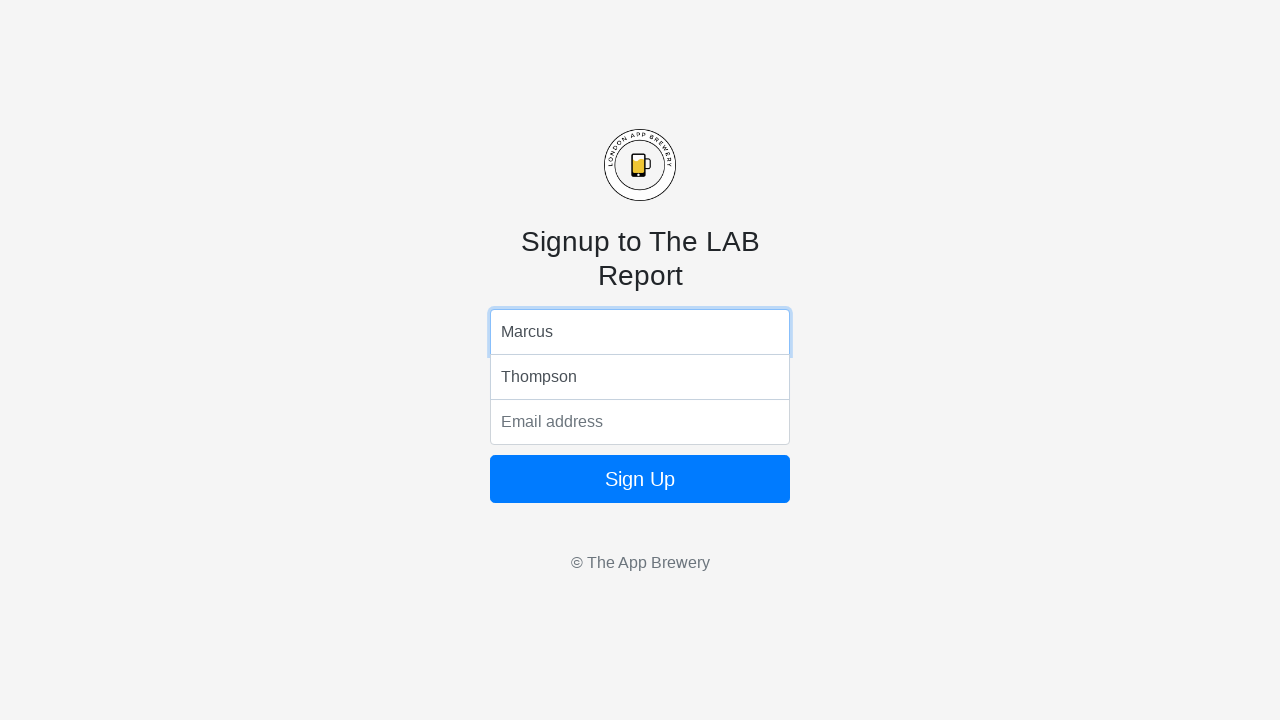

Filled email field with 'marcus.thompson@example.com' on input[name='email']
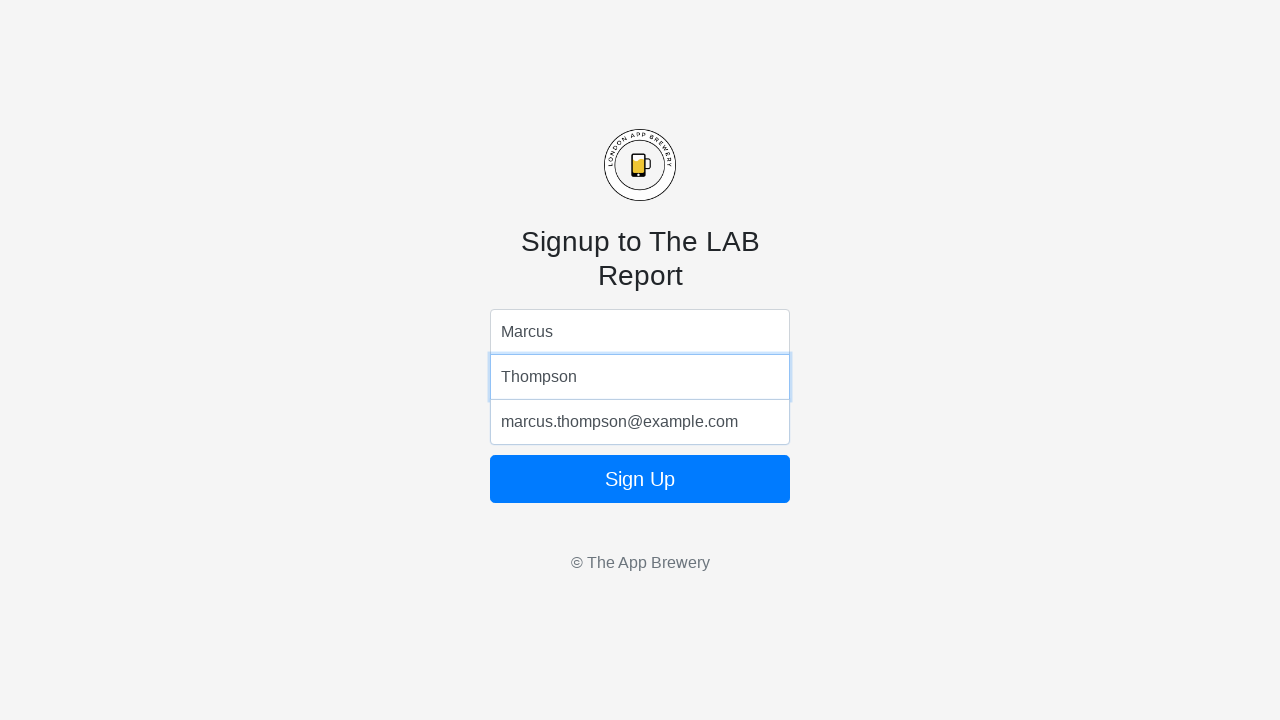

Clicked Sign Up button to submit newsletter registration form at (640, 479) on form button
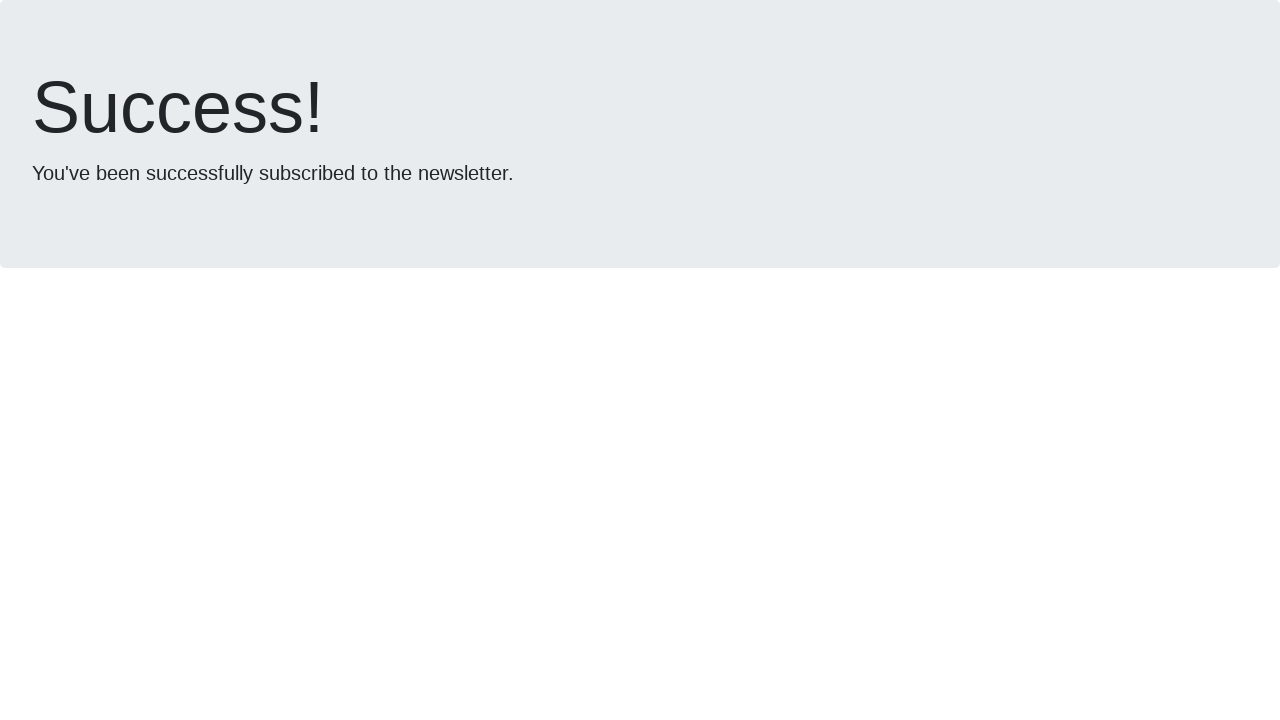

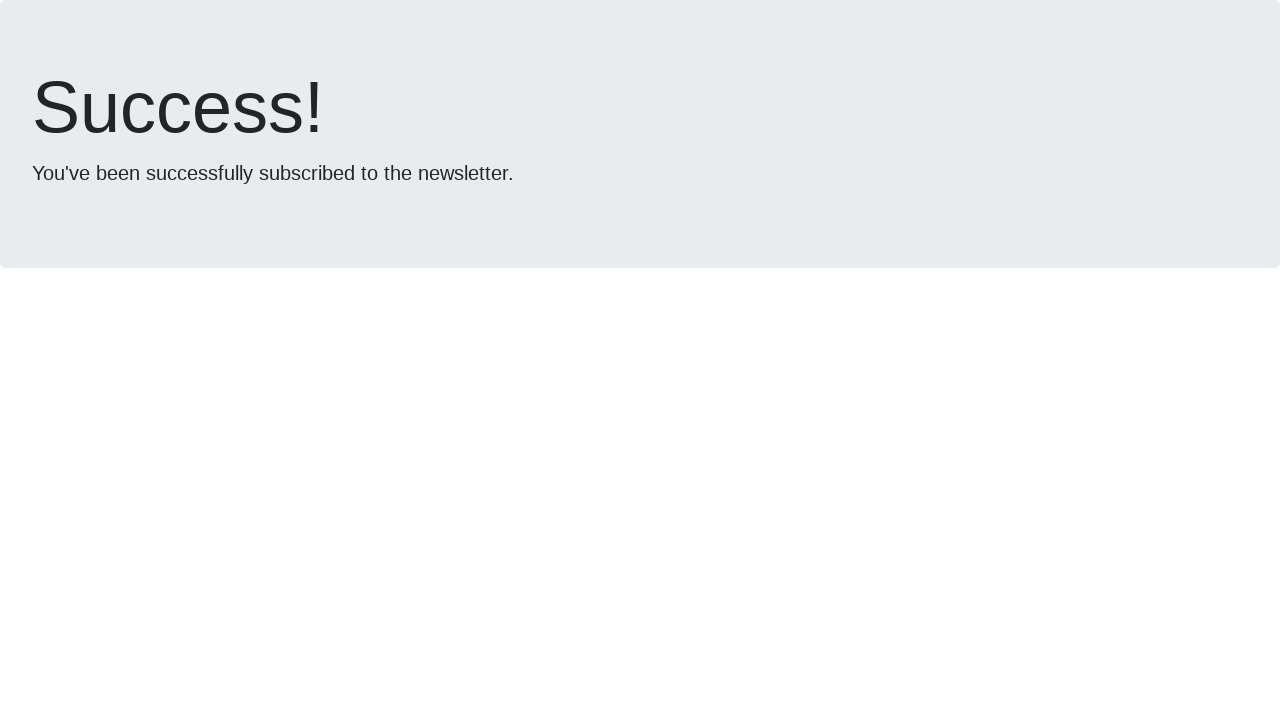